Navigates to the community section, clicks on "最新发布" (Latest Posts), and opens the first article to verify it displays correctly with view count information.

Starting URL: https://testerhome.com/

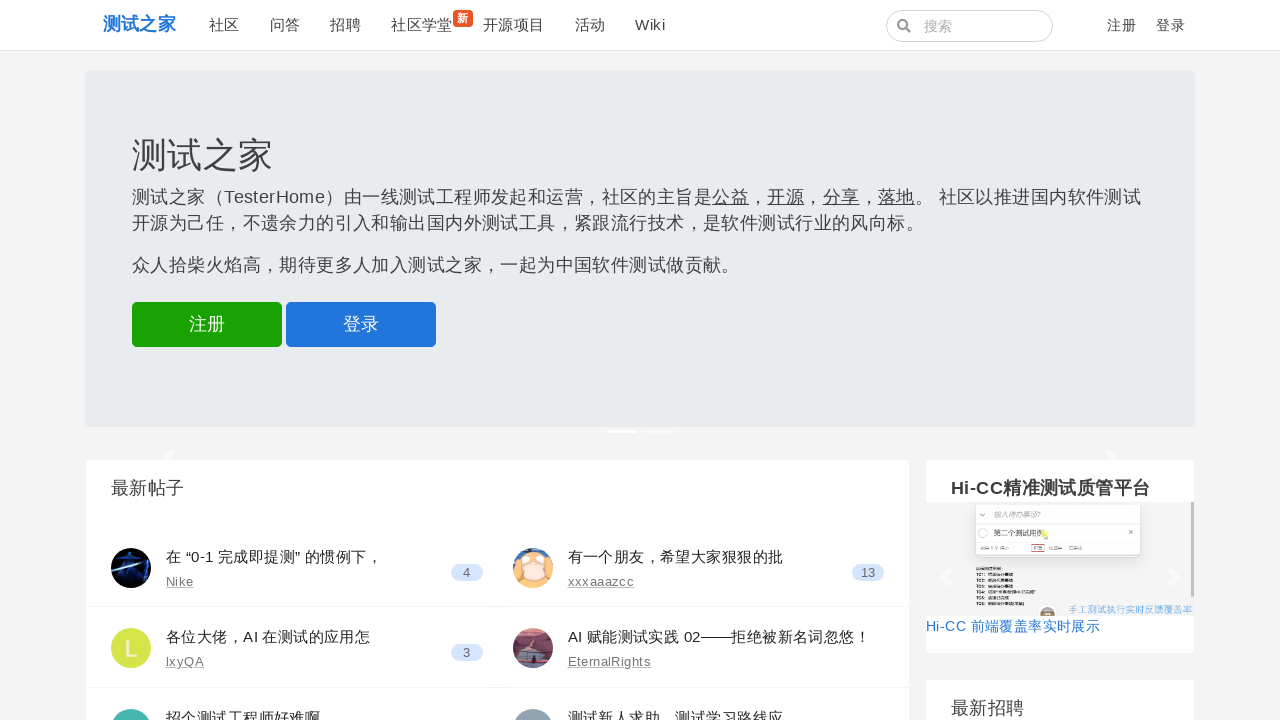

Clicked on Community link at (224, 25) on text=社区
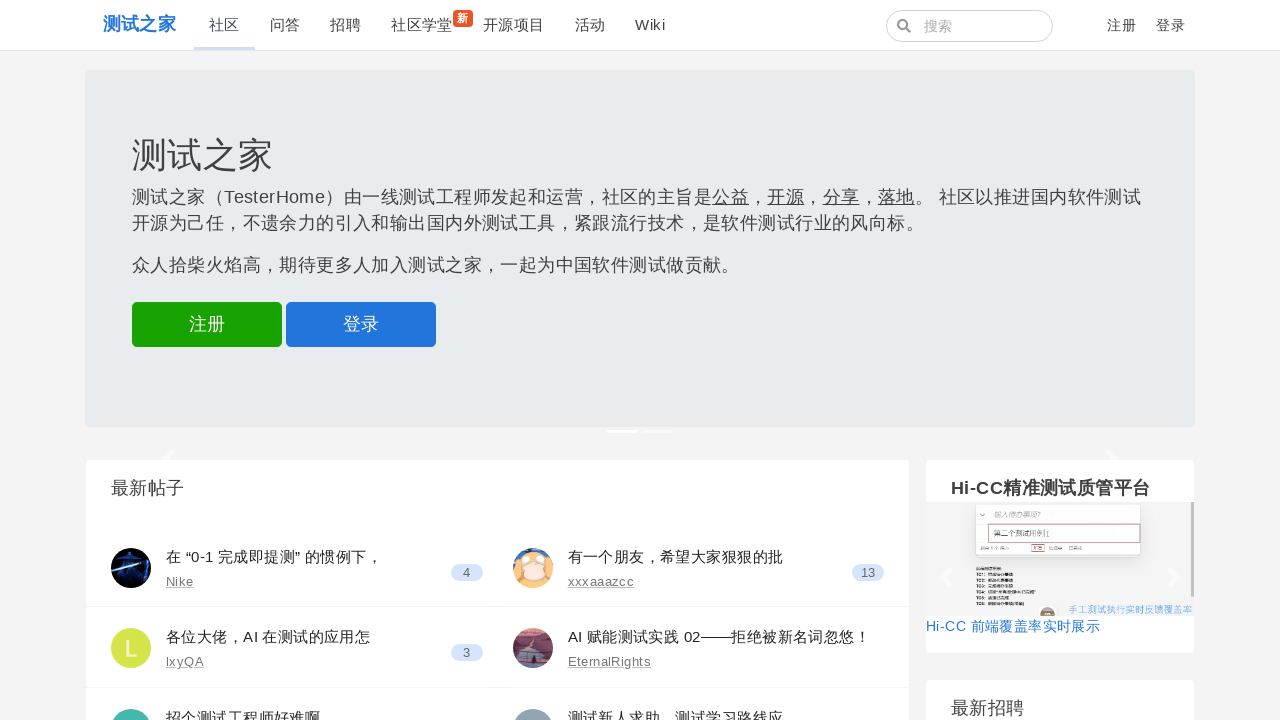

Clicked on Latest Posts button at (605, 71) on text=最新发布
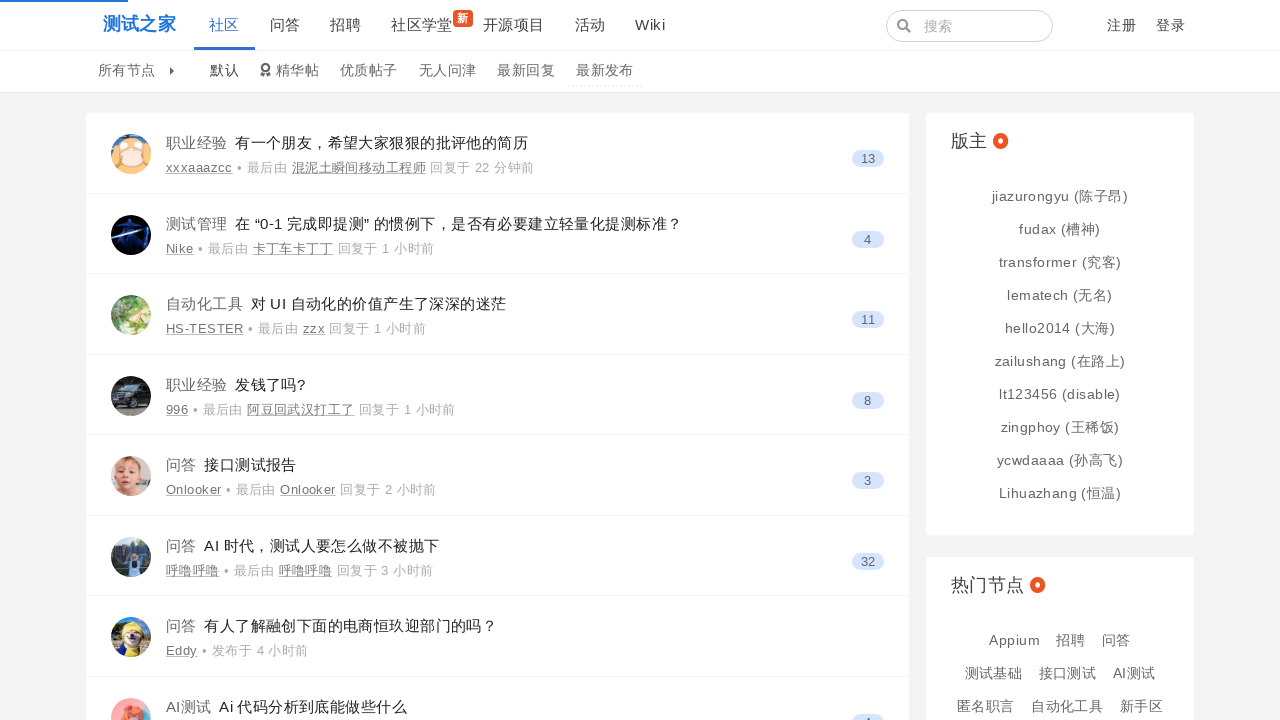

Waited for Latest Posts content to load
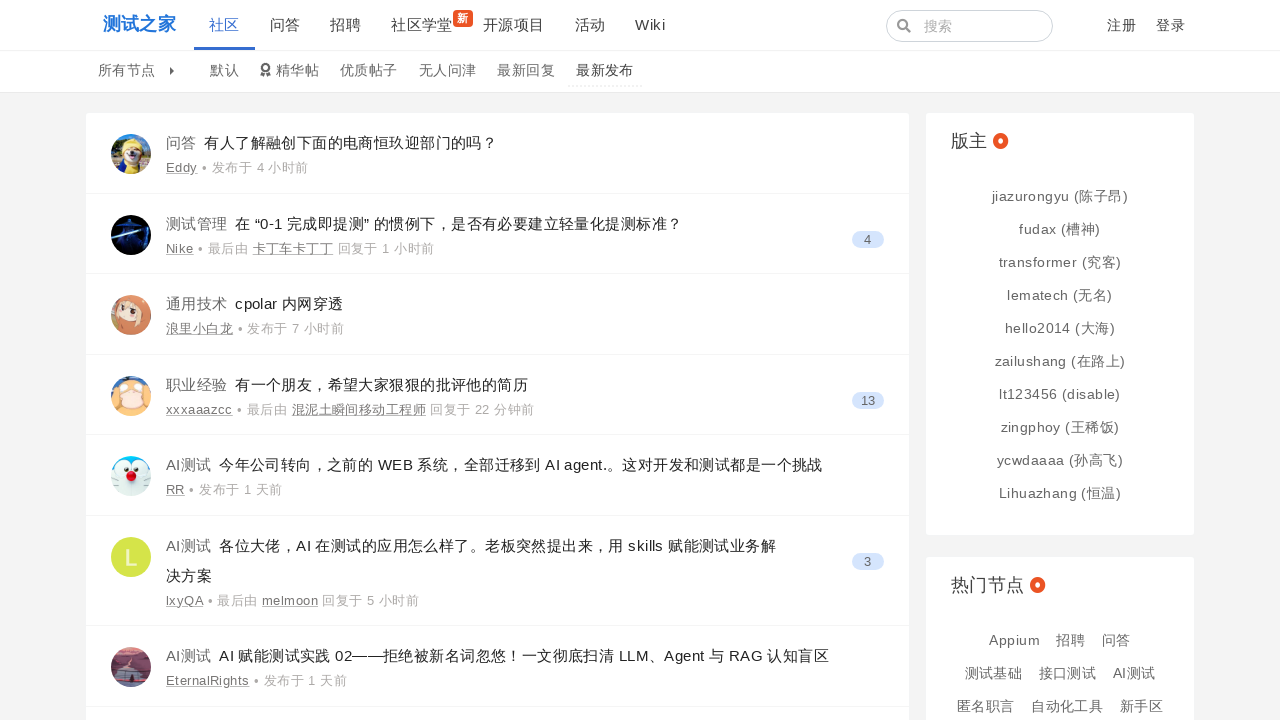

Clicked on the first article in the list at (181, 142) on xpath=//*[@id="main"]/div/div[1]/div[1]/div[1]/div[1]/div[2]/div[1]/a
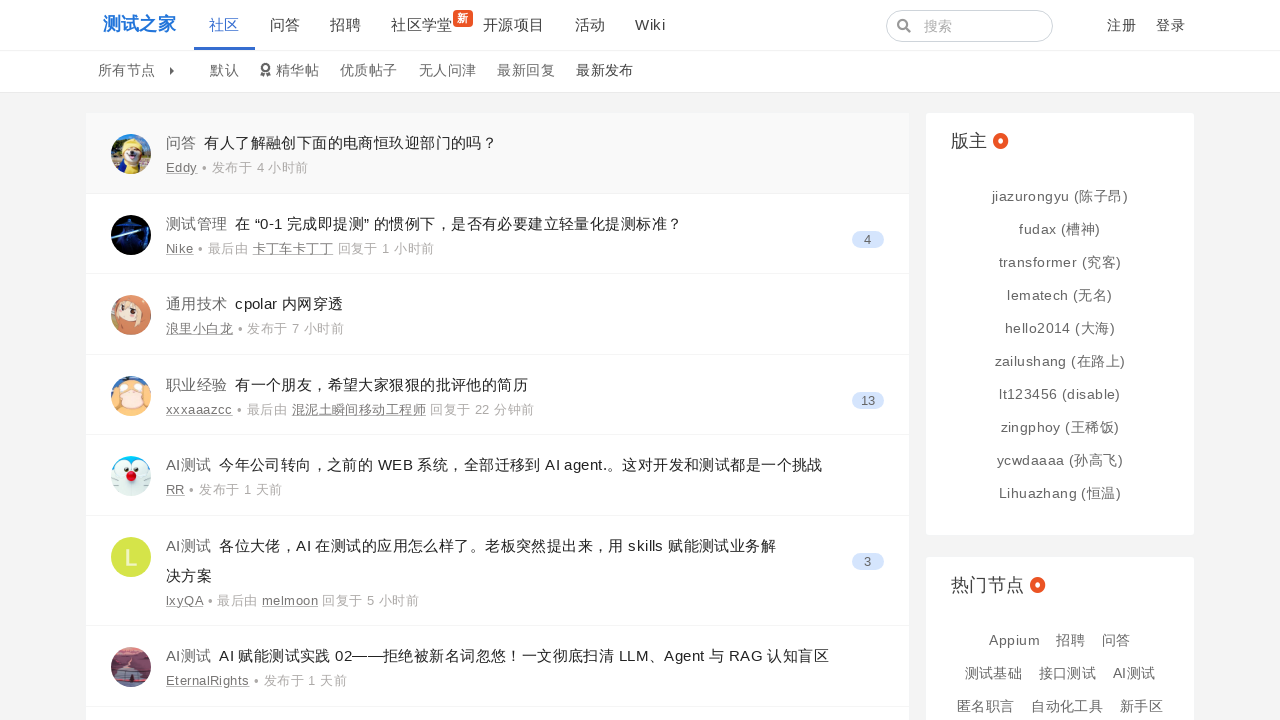

Waited for article page to fully load
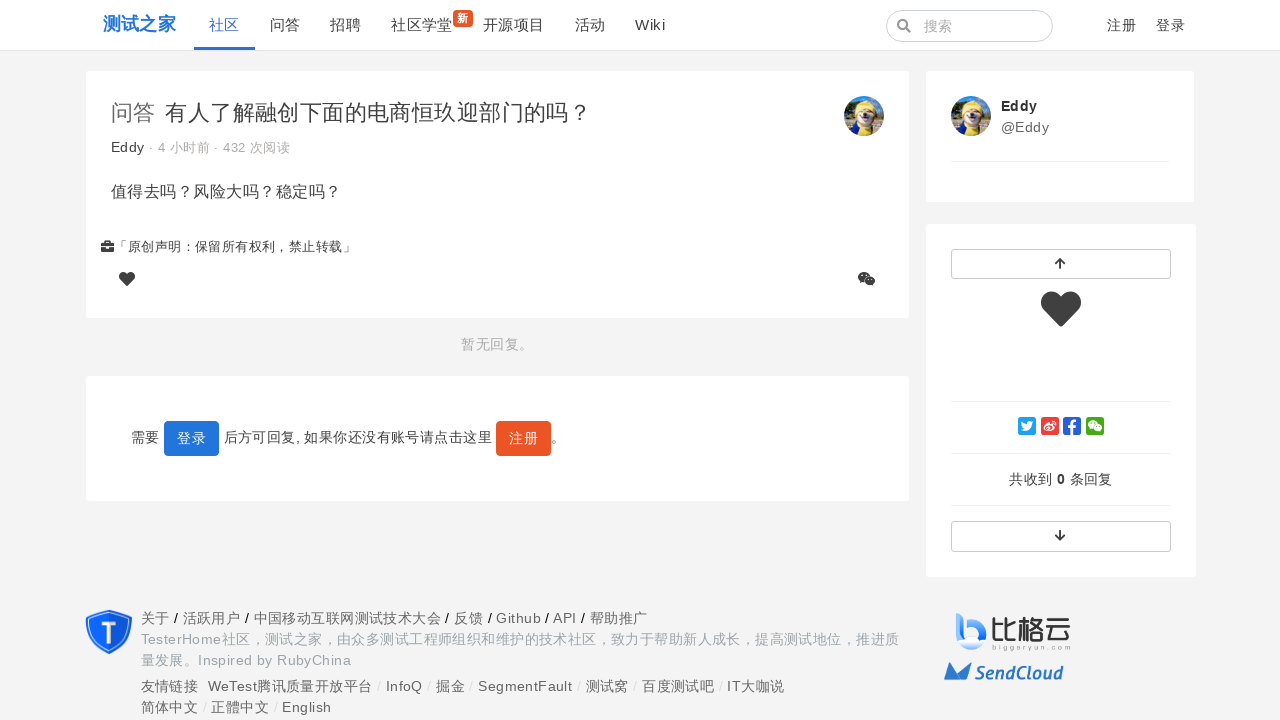

Verified article displays view count information
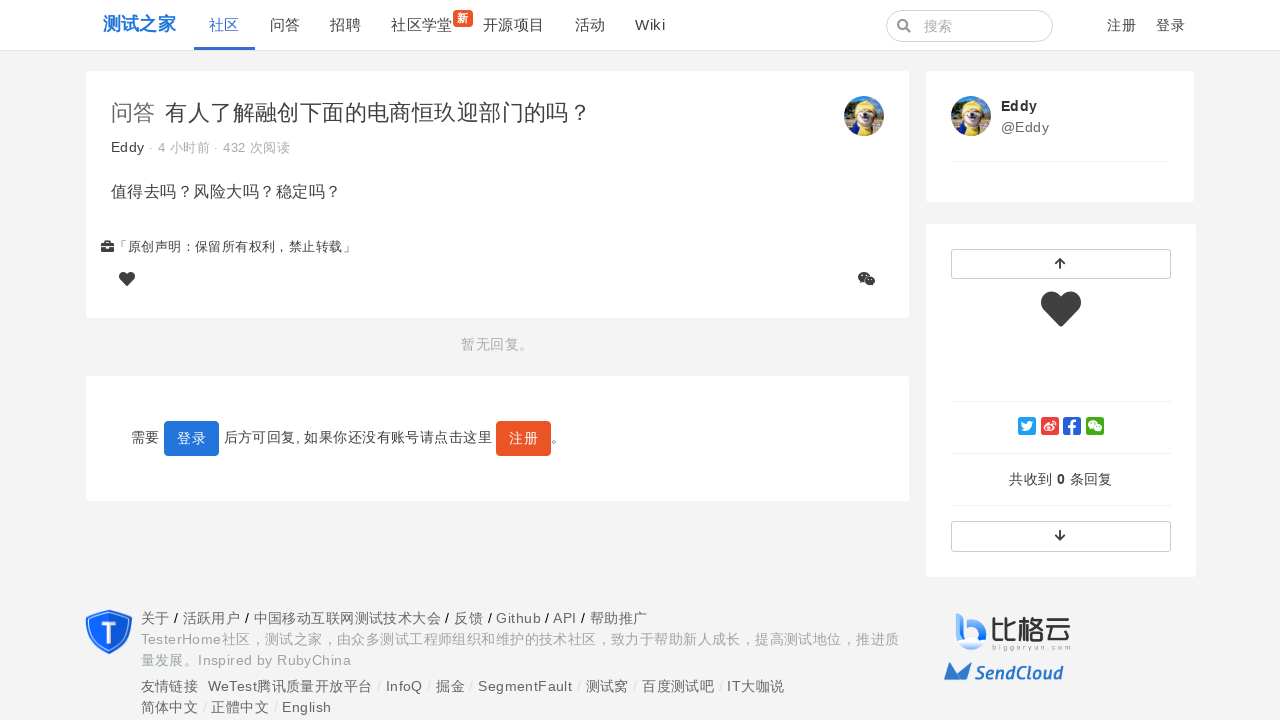

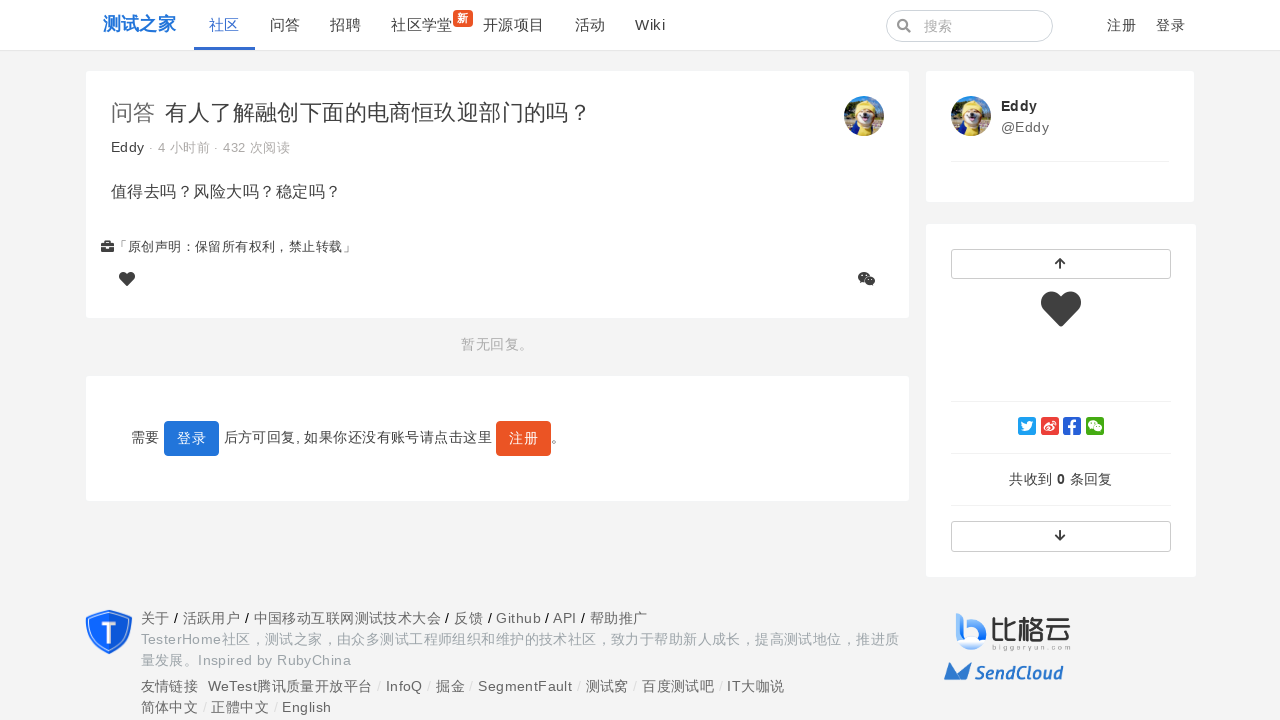